Tests the search functionality on python.org by entering "pycon" in the search box and submitting the search form, then verifying results are returned.

Starting URL: http://www.python.org

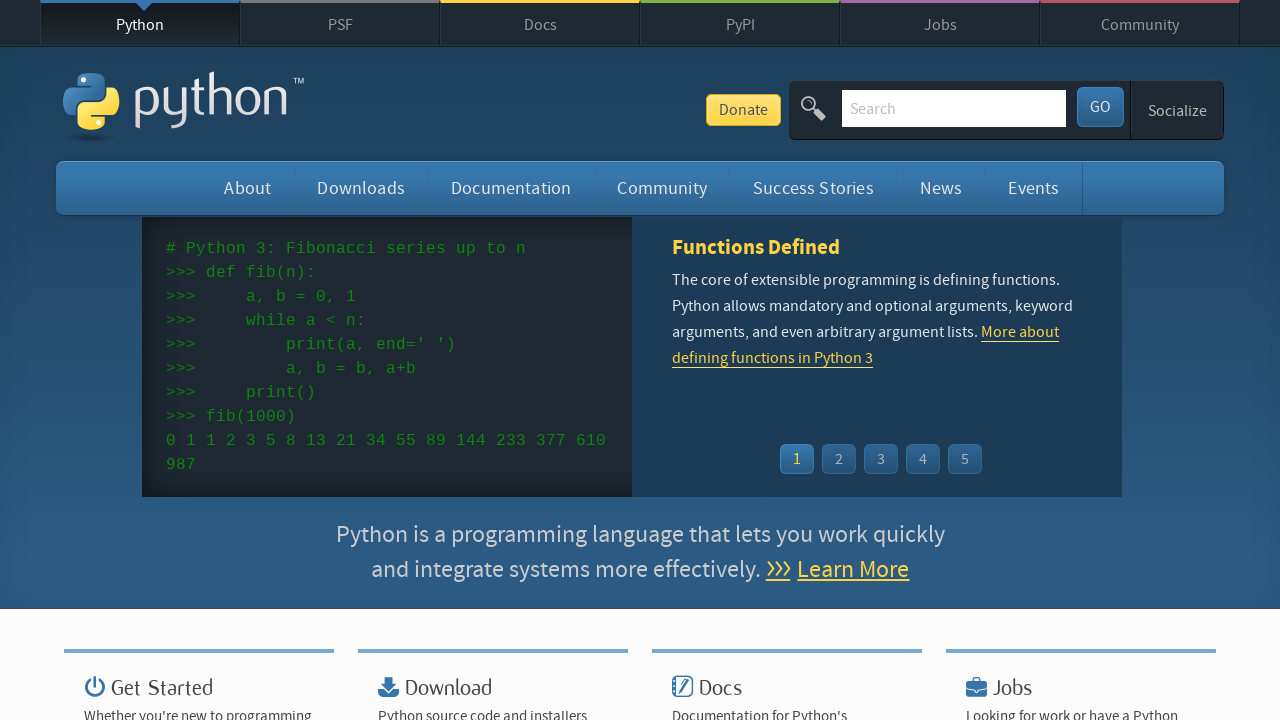

Verified 'Python' is in page title
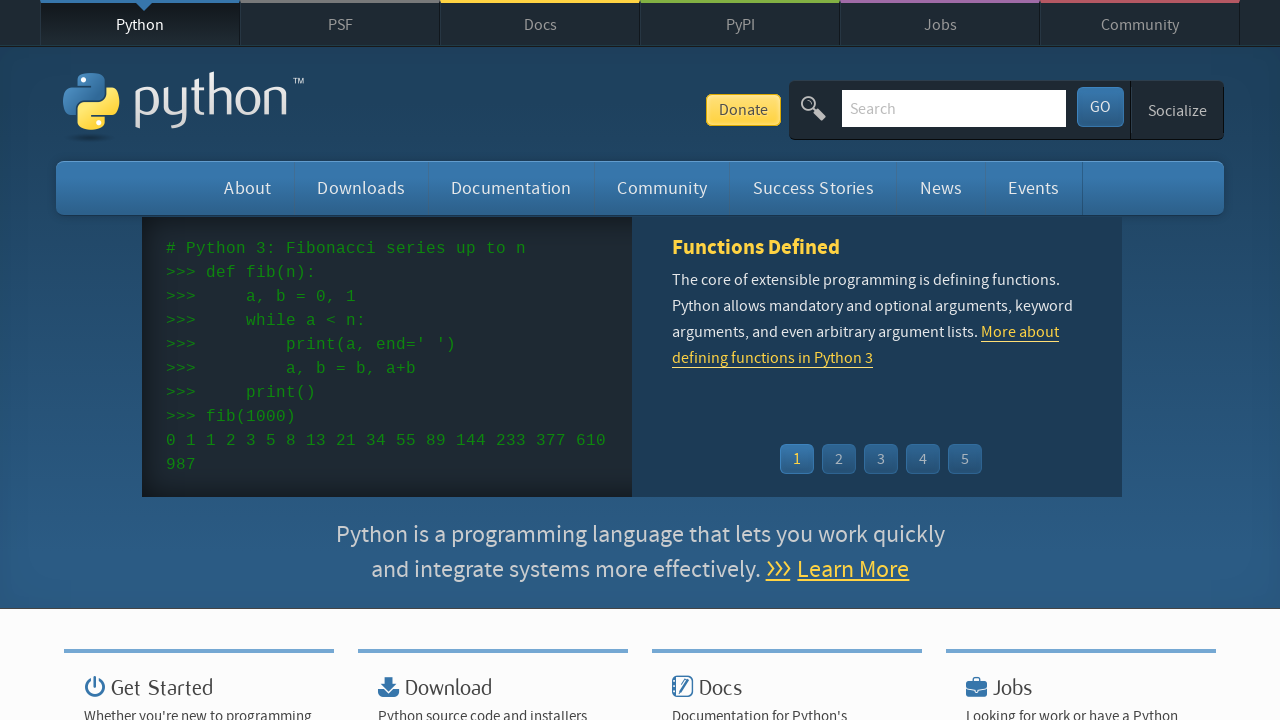

Filled search box with 'pycon' on input[name='q']
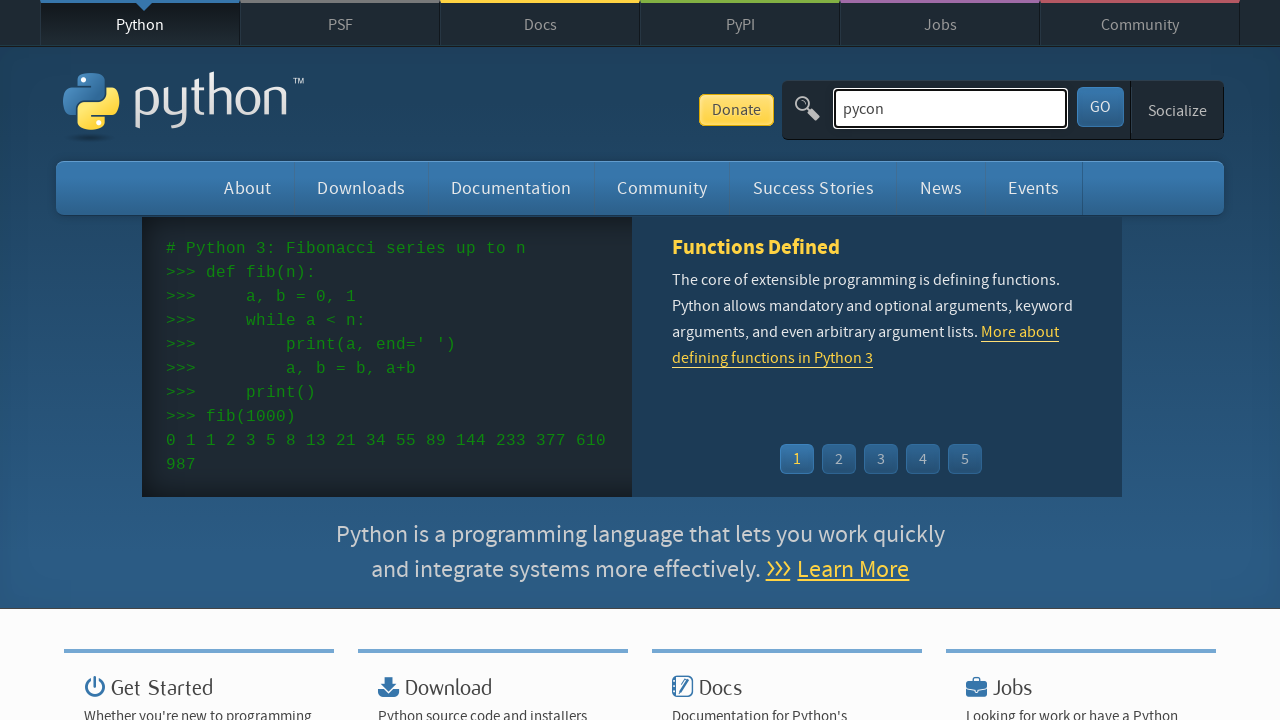

Pressed Enter to submit search form on input[name='q']
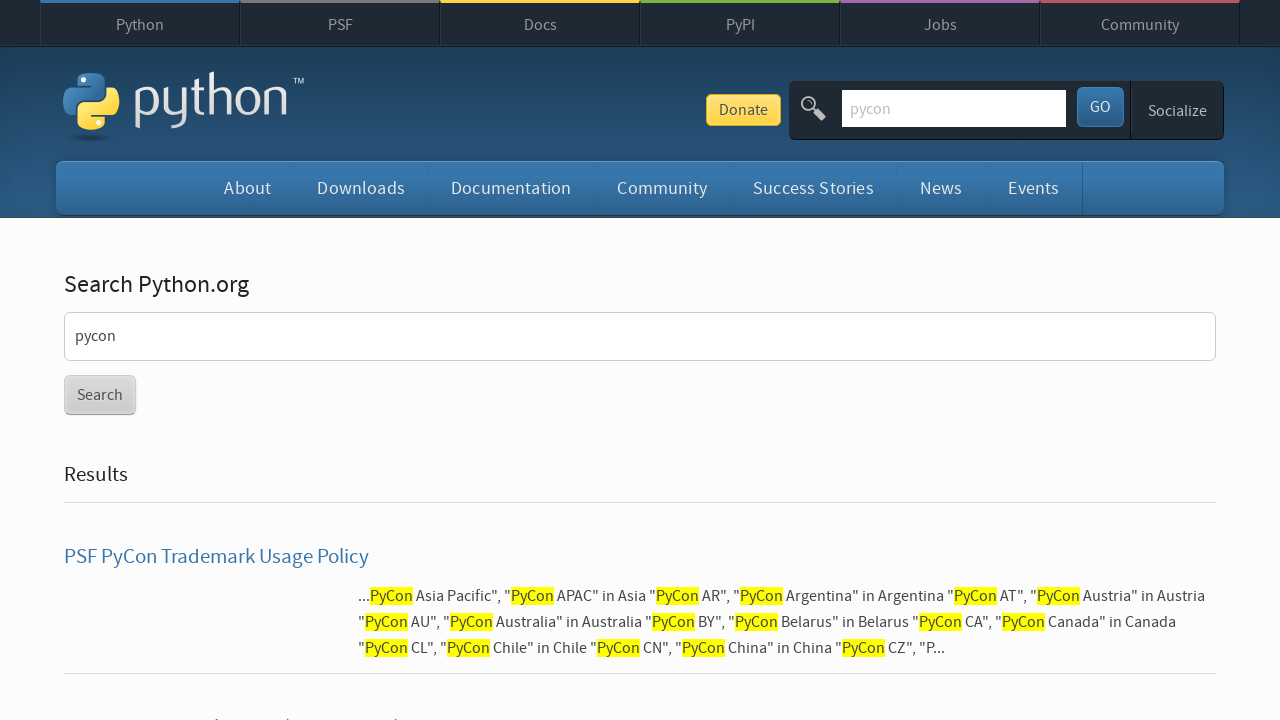

Waited for page to reach networkidle state
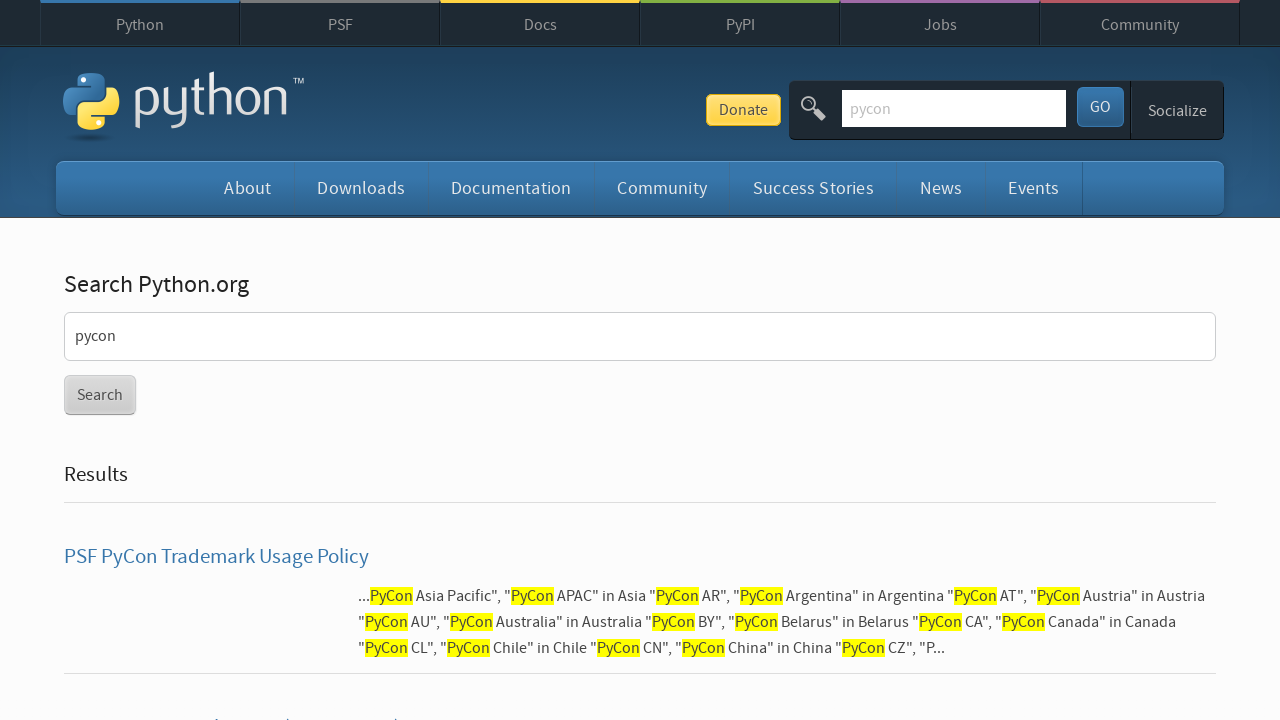

Verified search results were returned (no 'No results found' message)
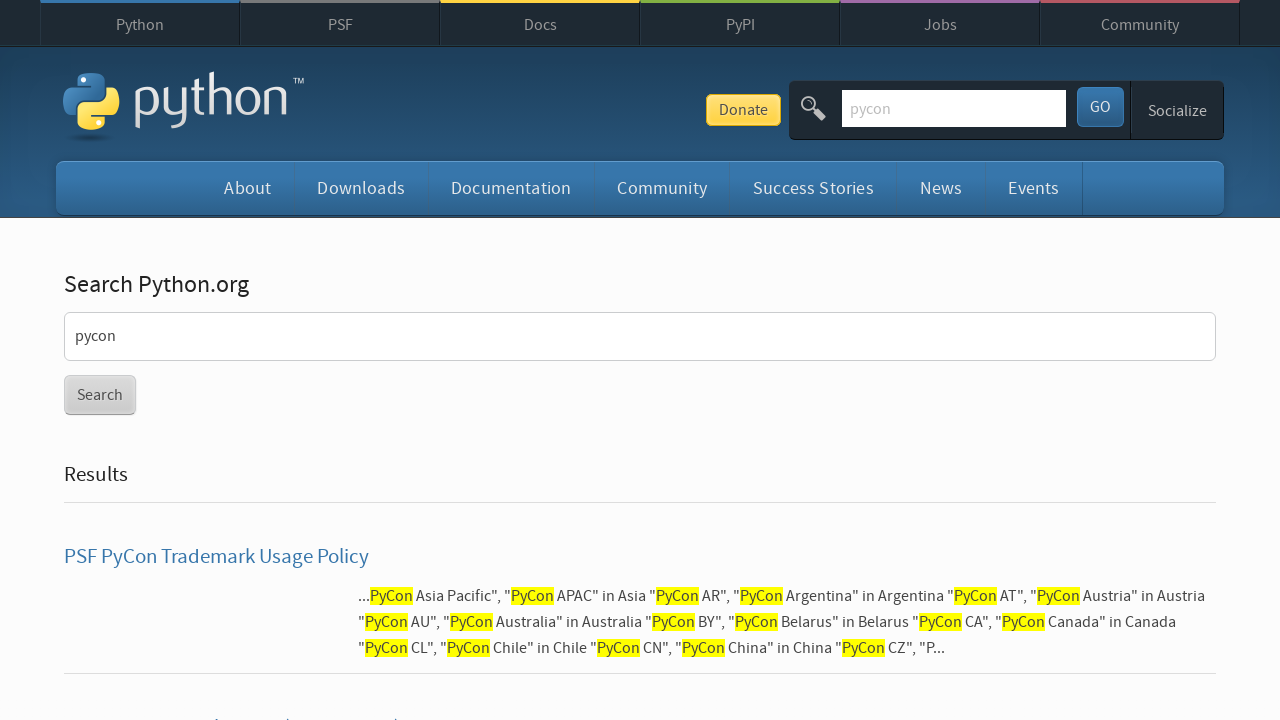

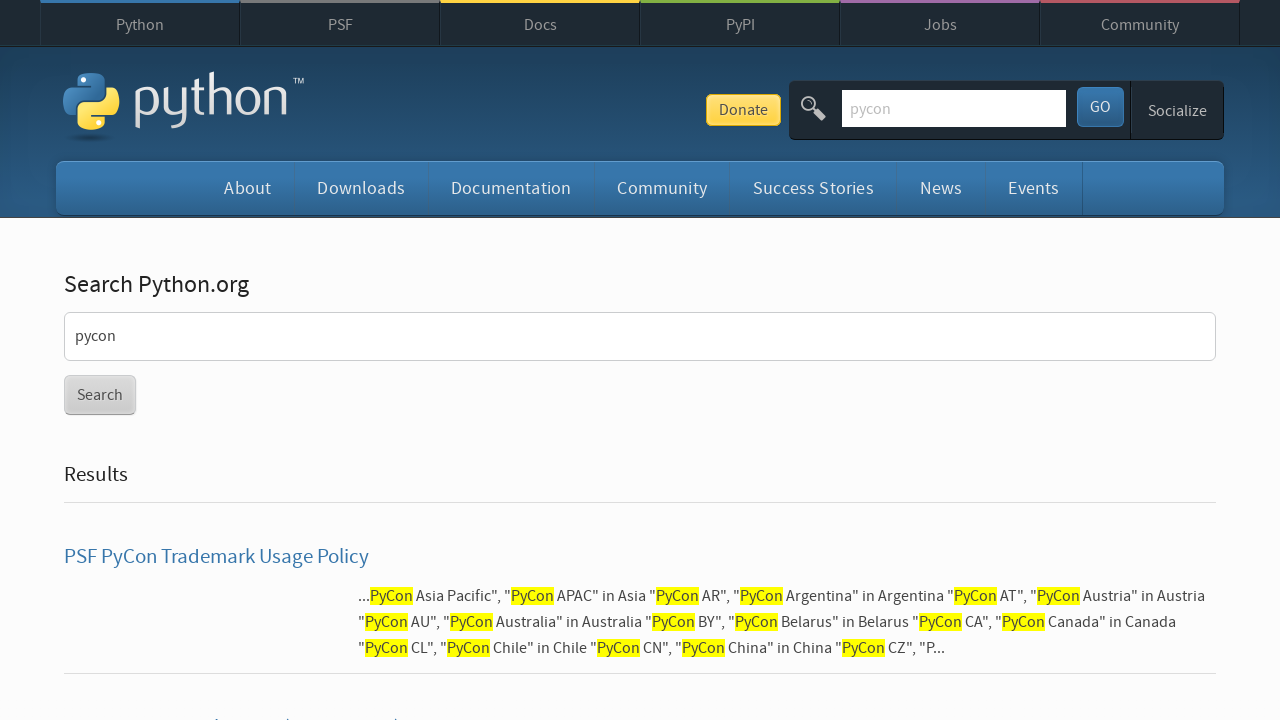